Tests that pressing Escape cancels edits to a todo item

Starting URL: https://demo.playwright.dev/todomvc

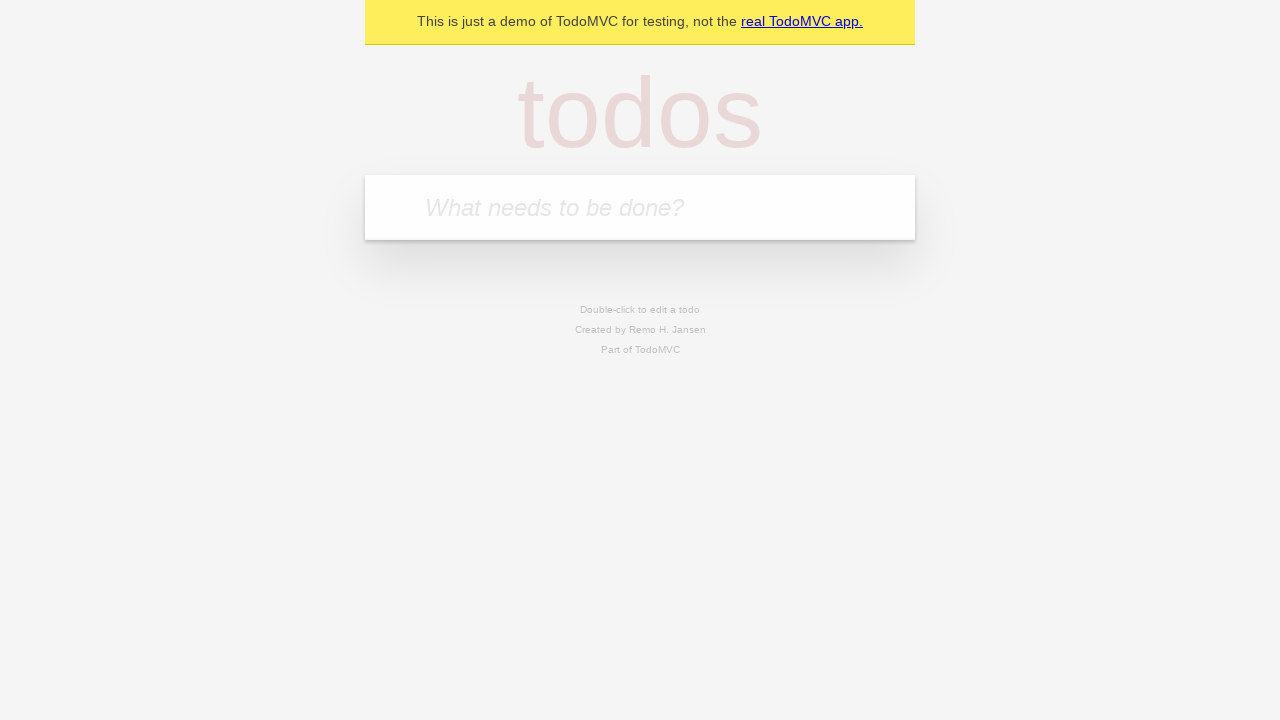

Filled todo input with 'buy some cheese' on internal:attr=[placeholder="What needs to be done?"i]
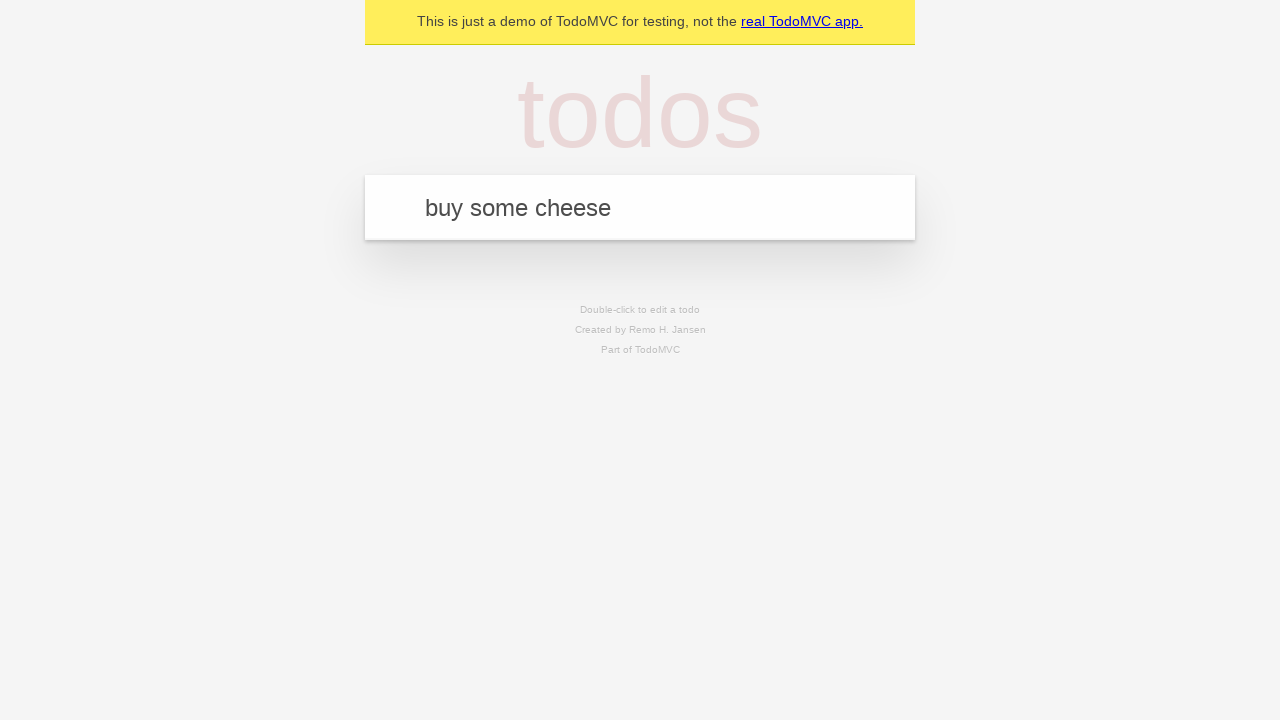

Pressed Enter to create first todo item on internal:attr=[placeholder="What needs to be done?"i]
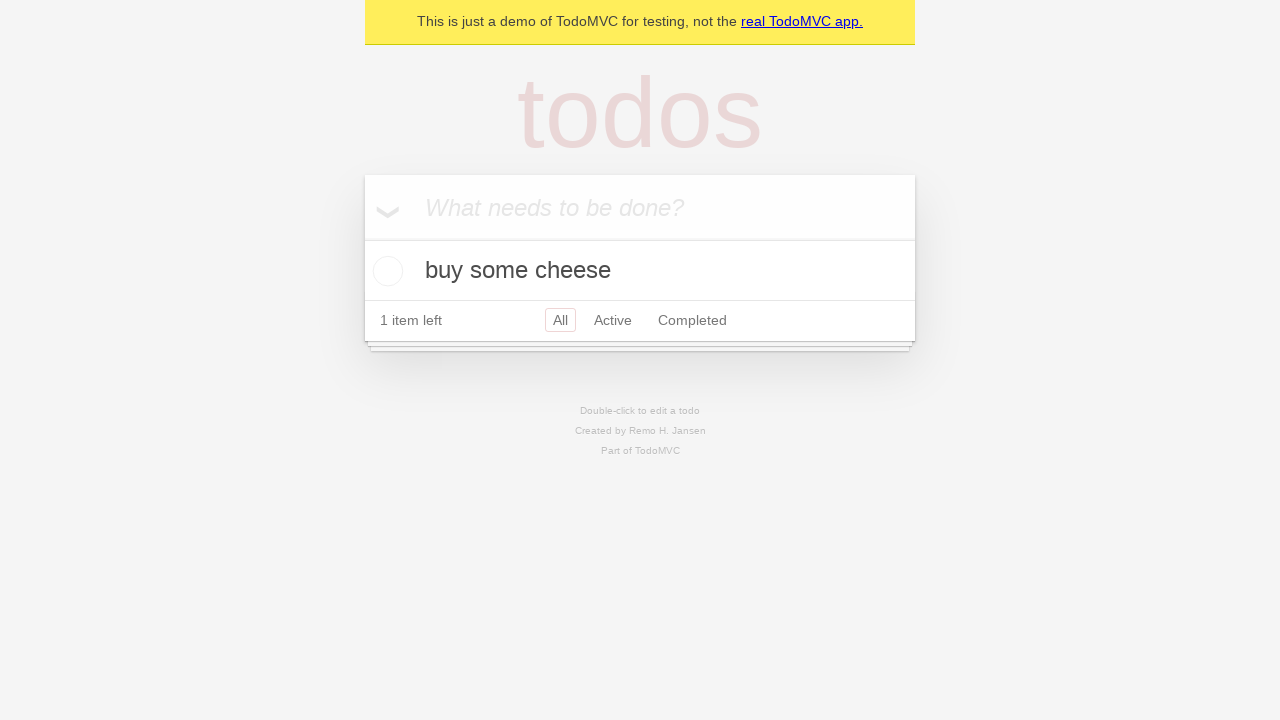

Filled todo input with 'feed the cat' on internal:attr=[placeholder="What needs to be done?"i]
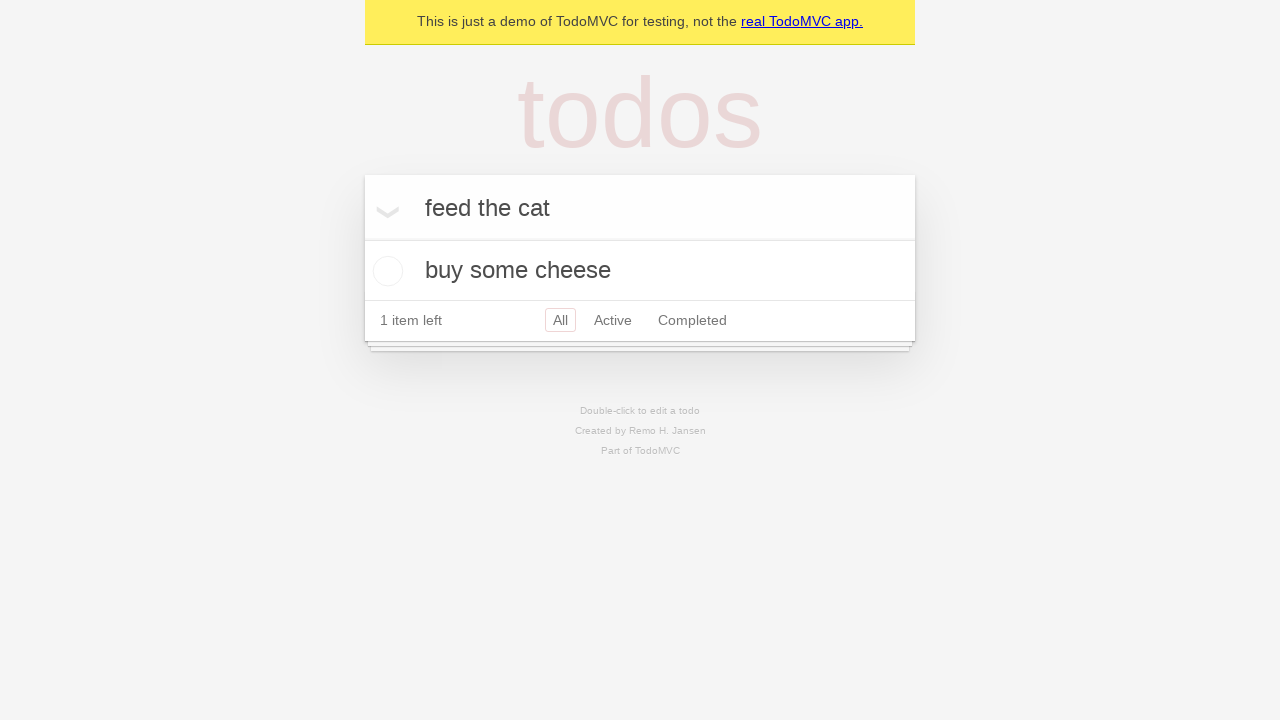

Pressed Enter to create second todo item on internal:attr=[placeholder="What needs to be done?"i]
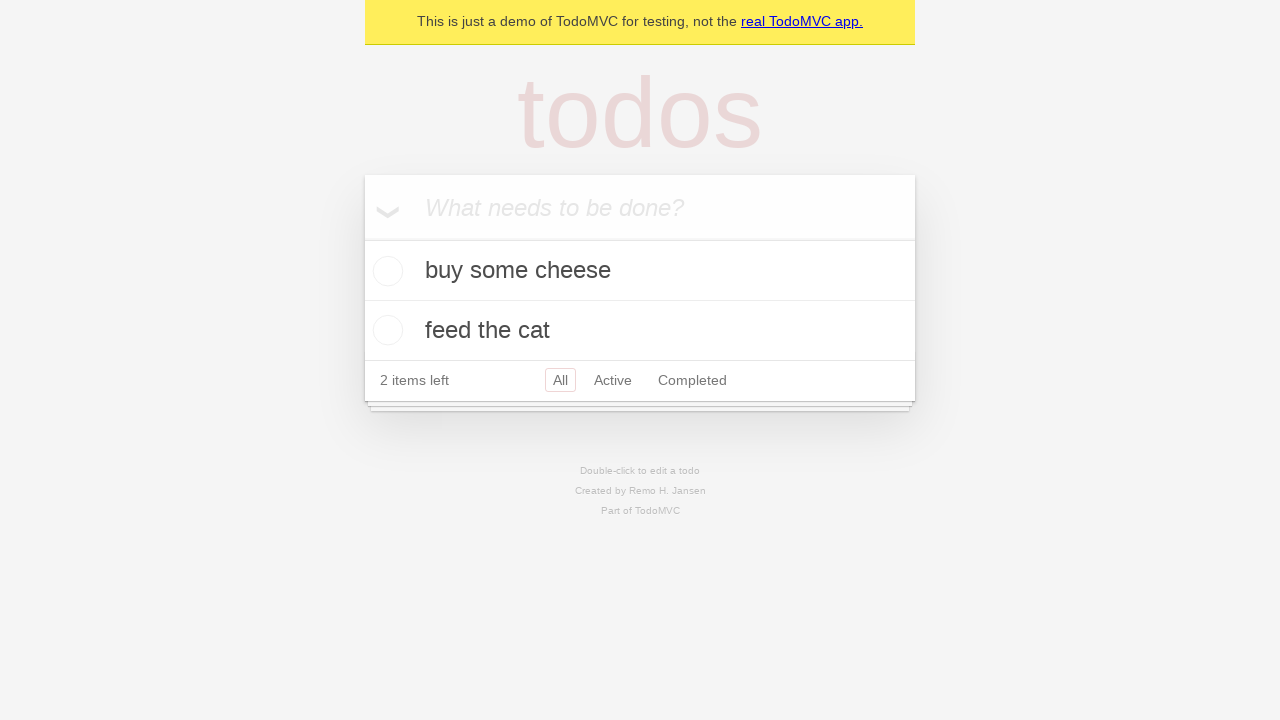

Filled todo input with 'book a doctors appointment' on internal:attr=[placeholder="What needs to be done?"i]
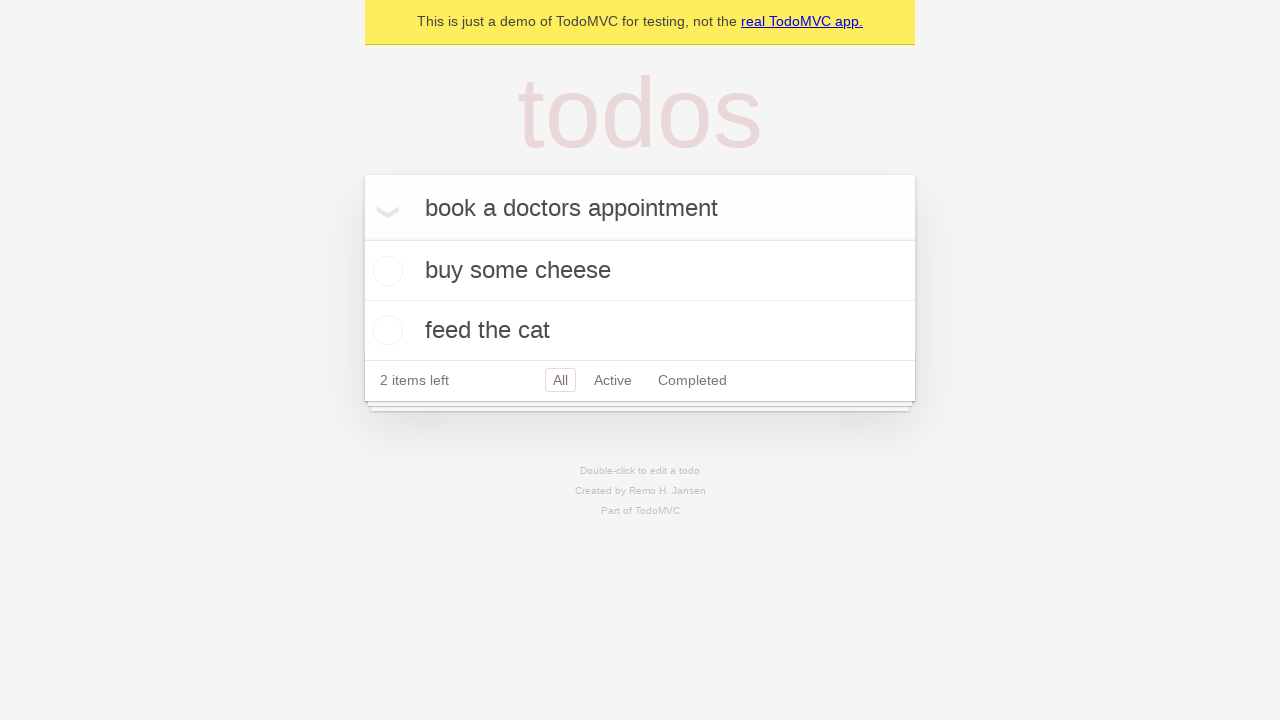

Pressed Enter to create third todo item on internal:attr=[placeholder="What needs to be done?"i]
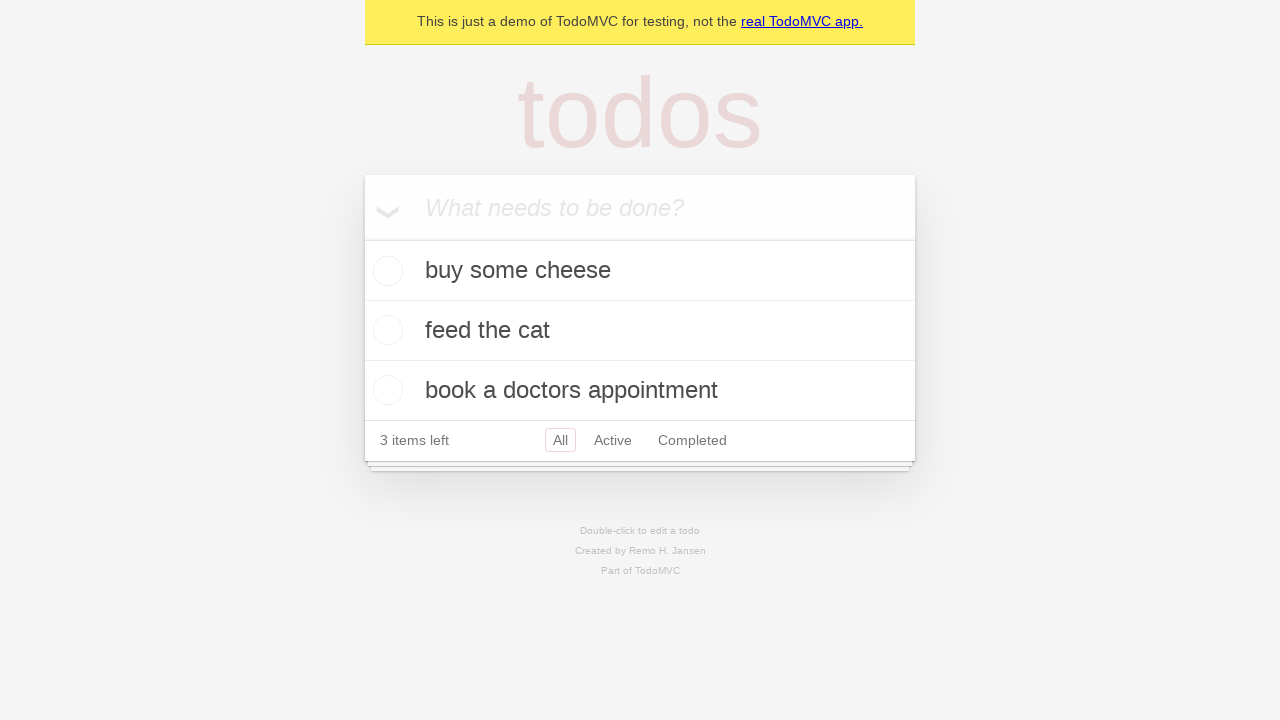

Double-clicked second todo item to enter edit mode at (640, 331) on internal:testid=[data-testid="todo-item"s] >> nth=1
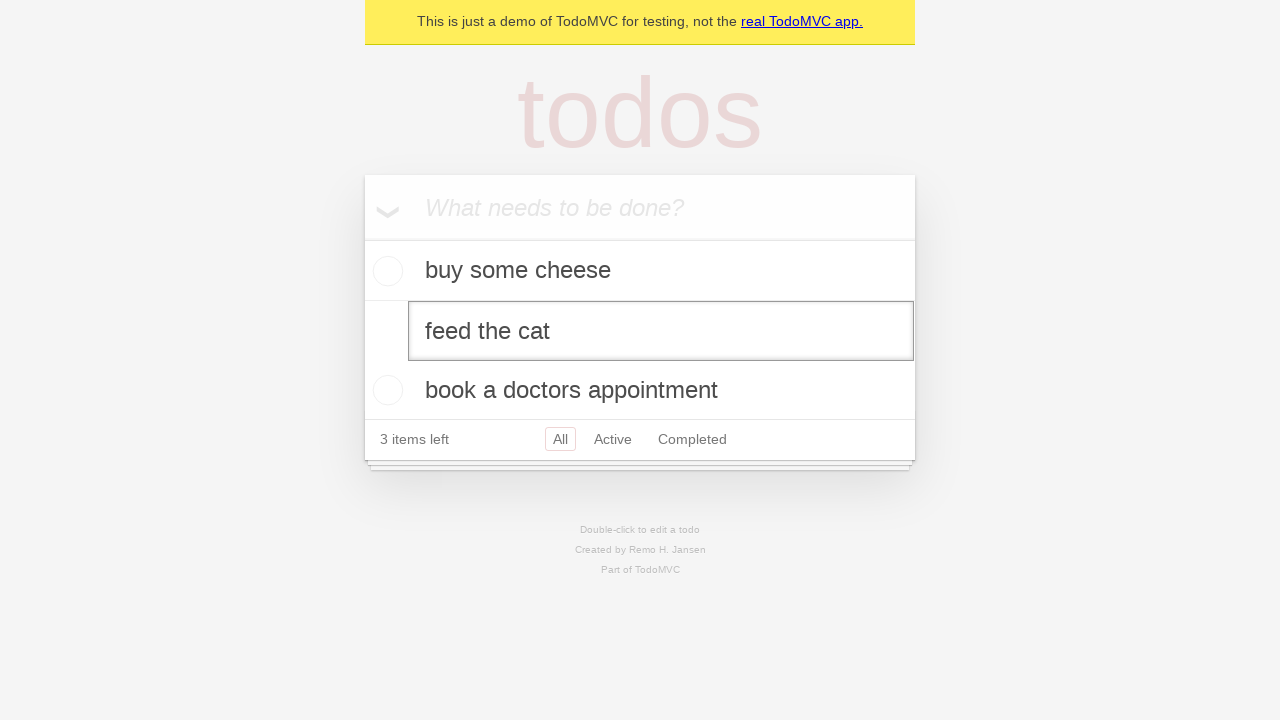

Filled edit textbox with 'buy some sausages' on internal:testid=[data-testid="todo-item"s] >> nth=1 >> internal:role=textbox[nam
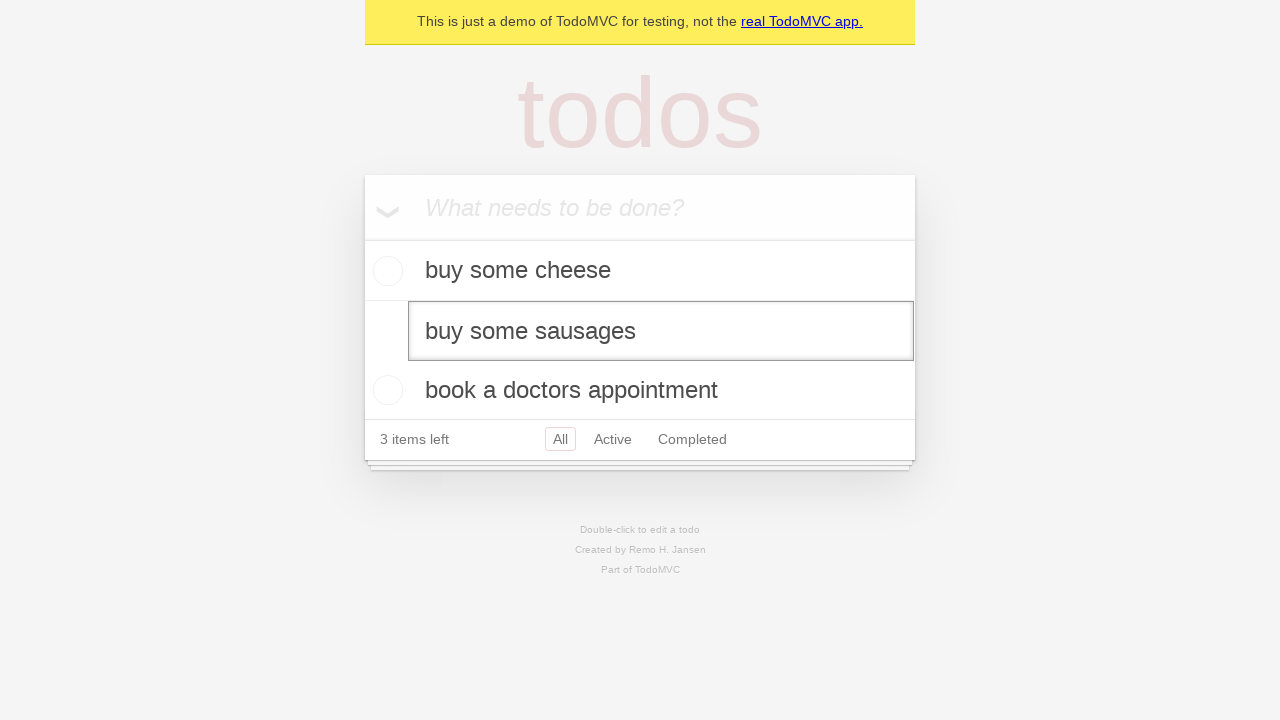

Pressed Escape to cancel editing todo item on internal:testid=[data-testid="todo-item"s] >> nth=1 >> internal:role=textbox[nam
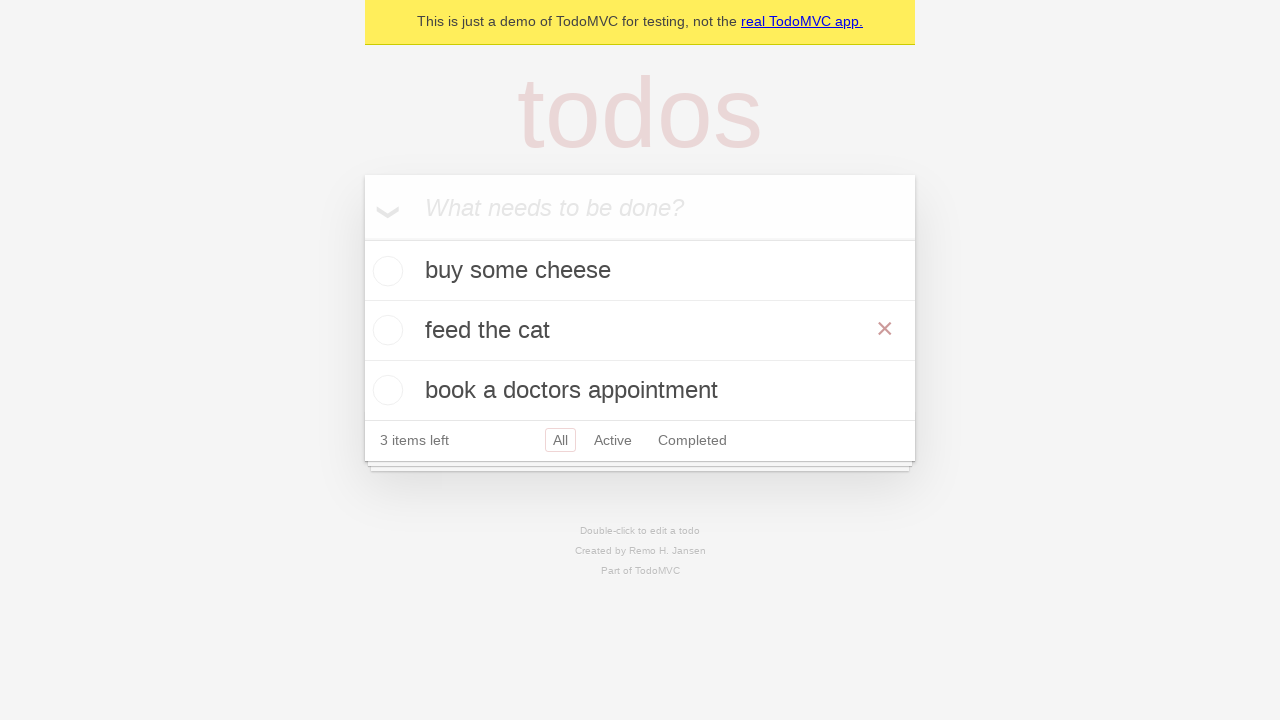

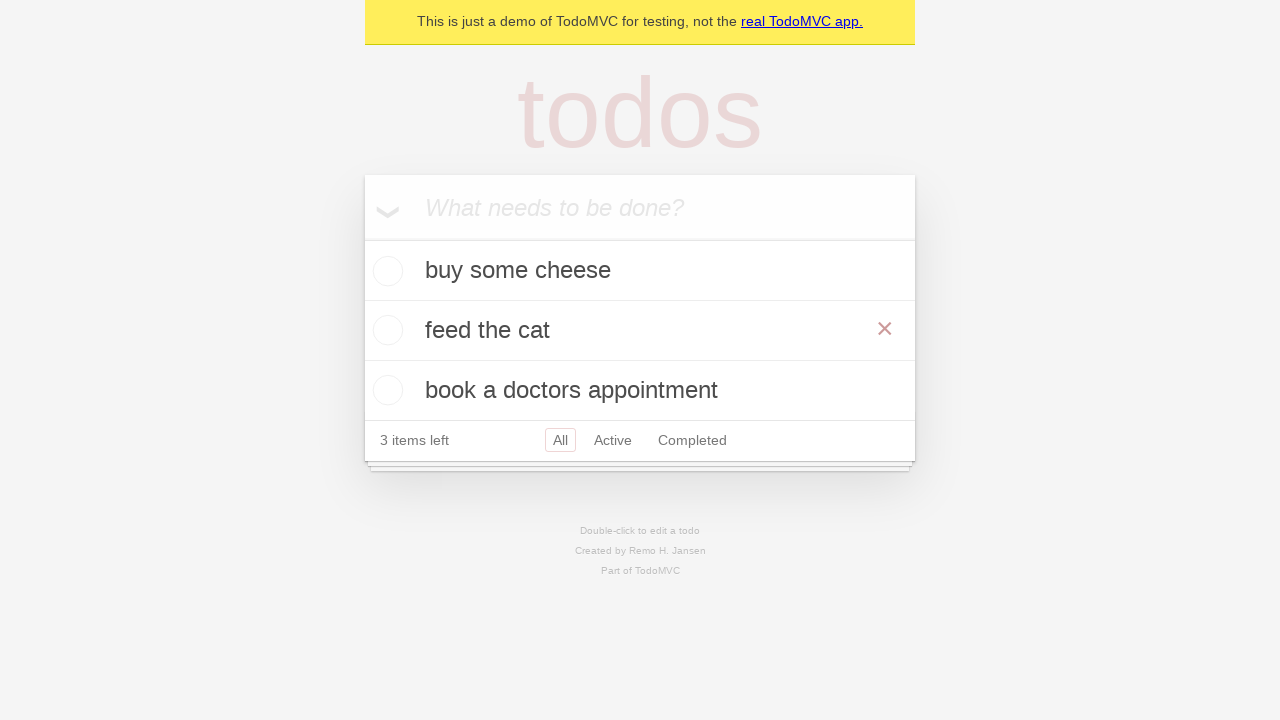